Tests mouse hover interaction and clicking on a link that appears on hover

Starting URL: https://rahulshettyacademy.com/AutomationPractice/

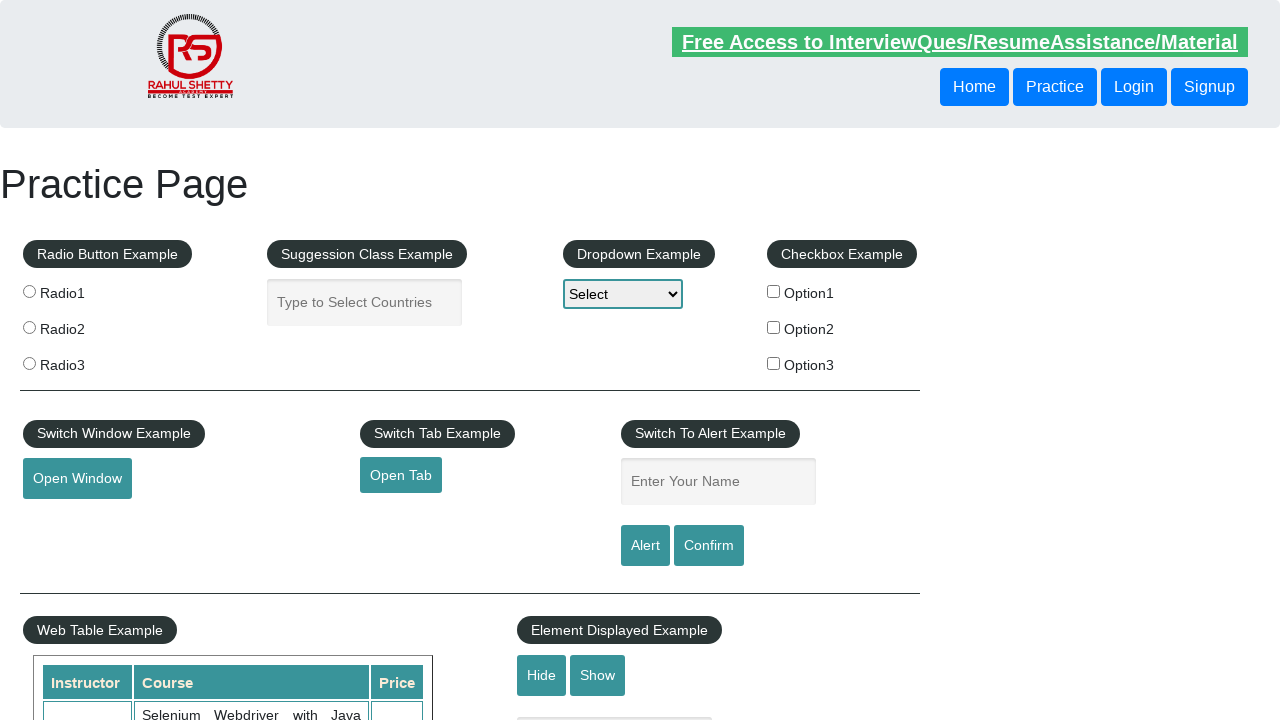

Hovered over the mouse hover element at (83, 361) on #mousehover
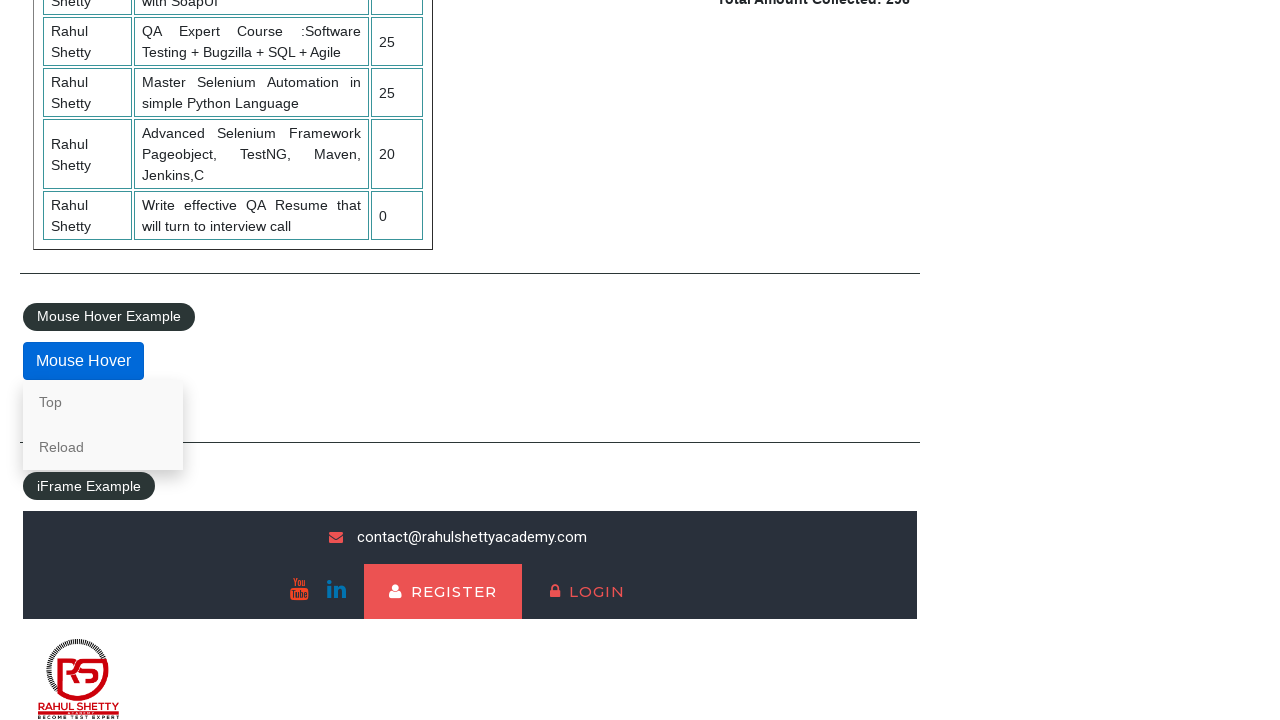

Clicked on the 'Top' link that appeared after hover at (103, 402) on internal:role=link[name="Top"i]
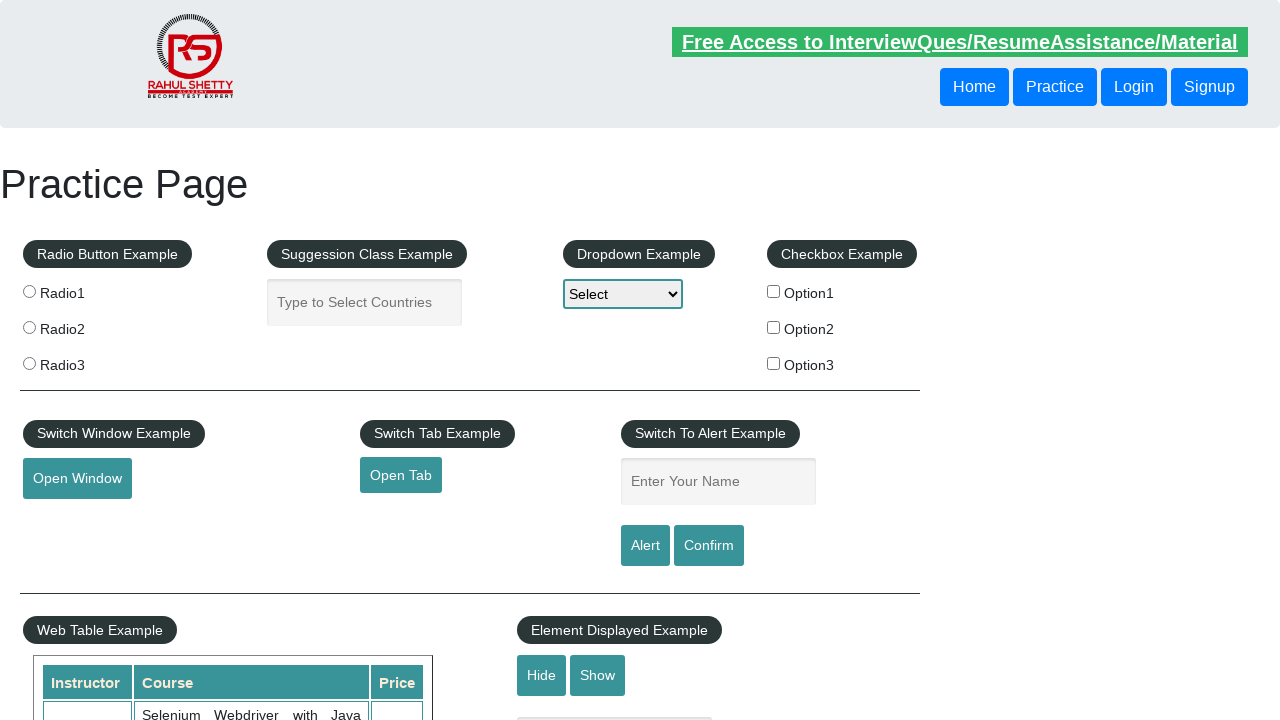

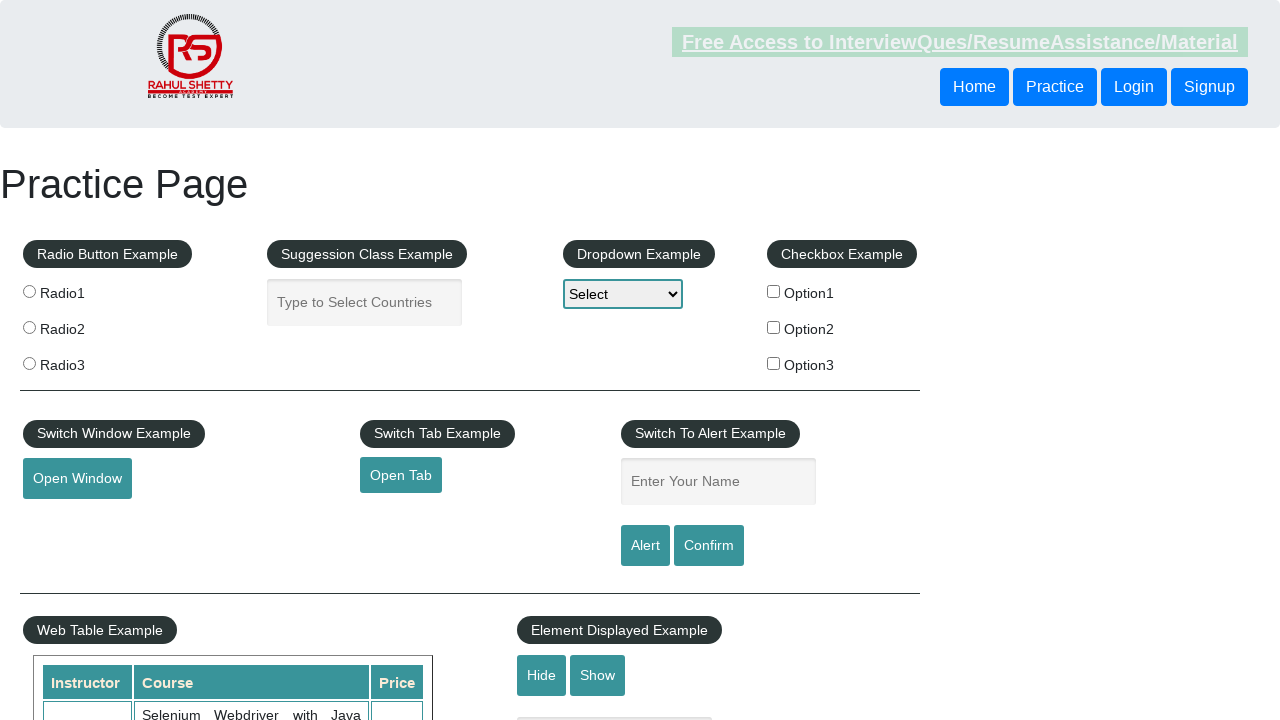